Tests table interaction functionality by navigating to a tables page, verifying table structure (rows/columns), reading cell values, sorting the table by clicking a header, and verifying the sorted results.

Starting URL: https://v1.training-support.net/selenium/tables

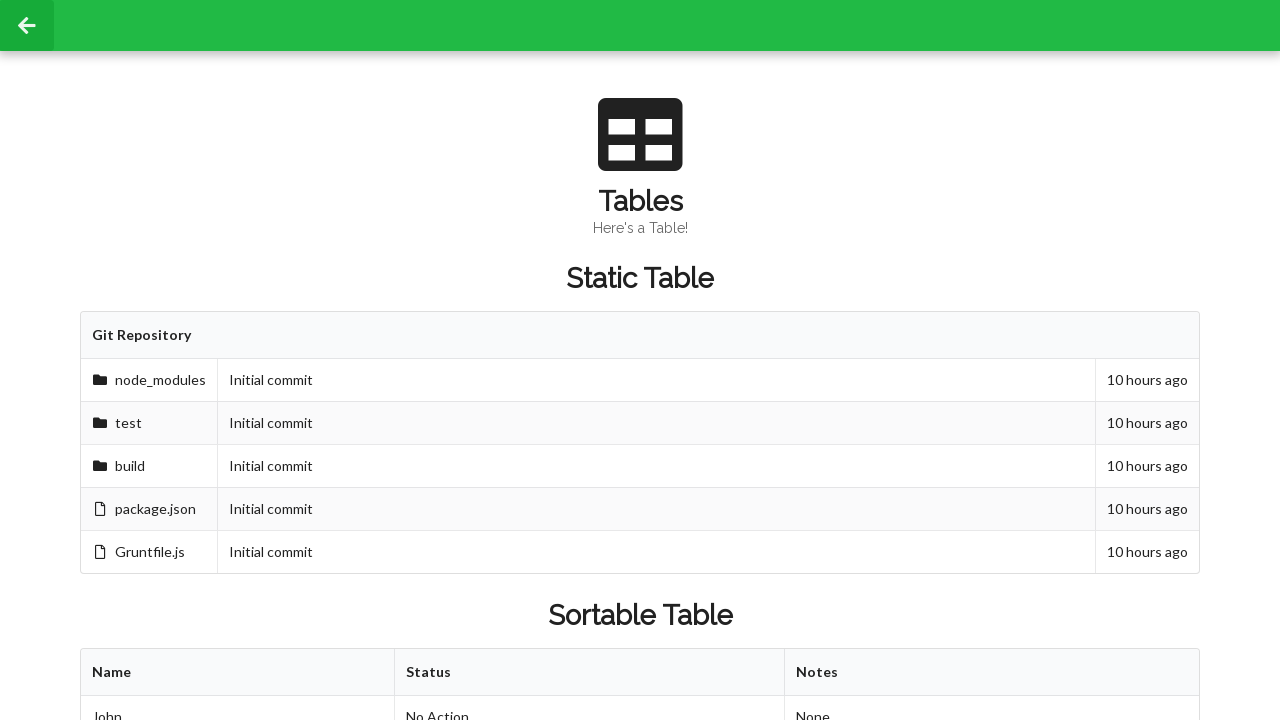

Waited for sortable table to be present
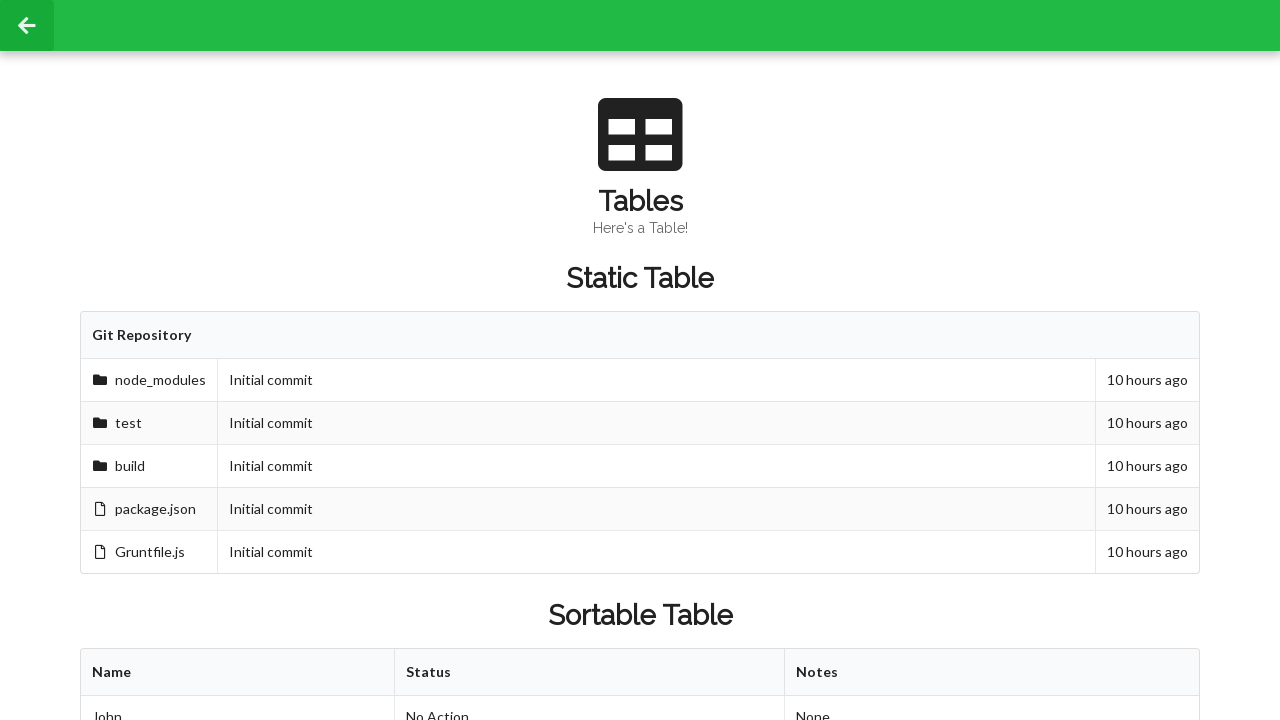

Verified first row first cell in table body exists
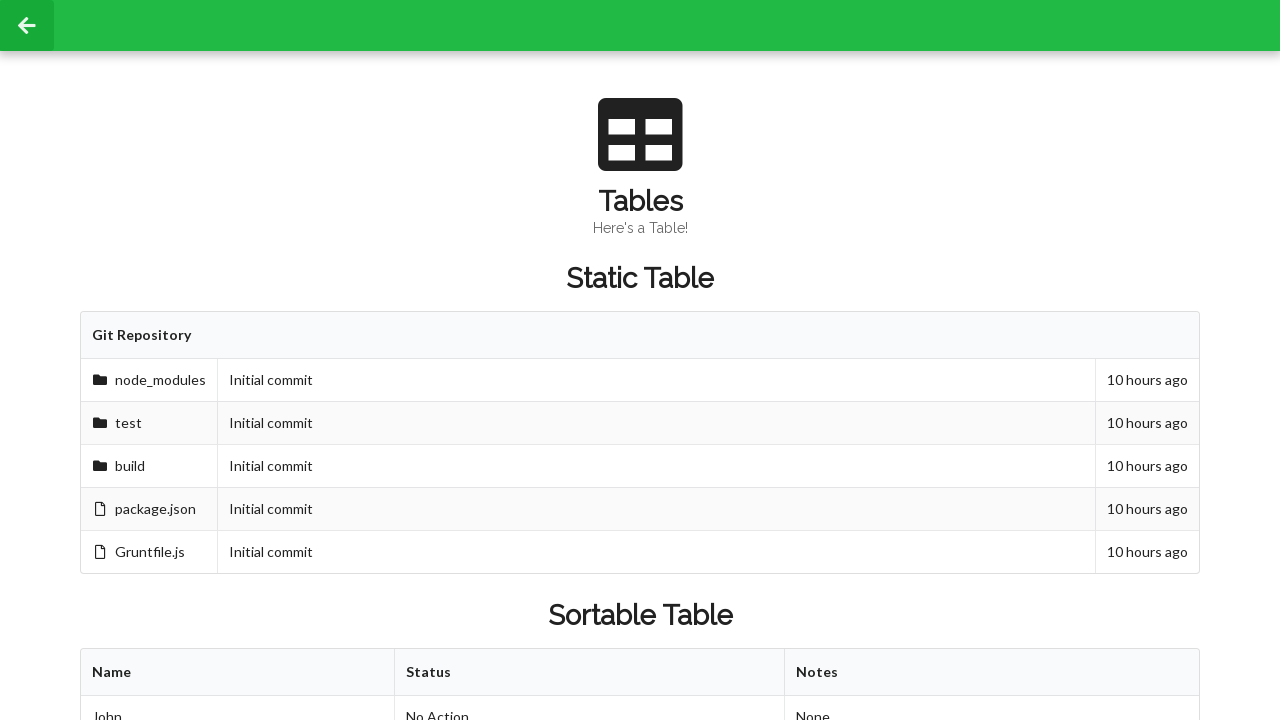

Verified table body rows exist
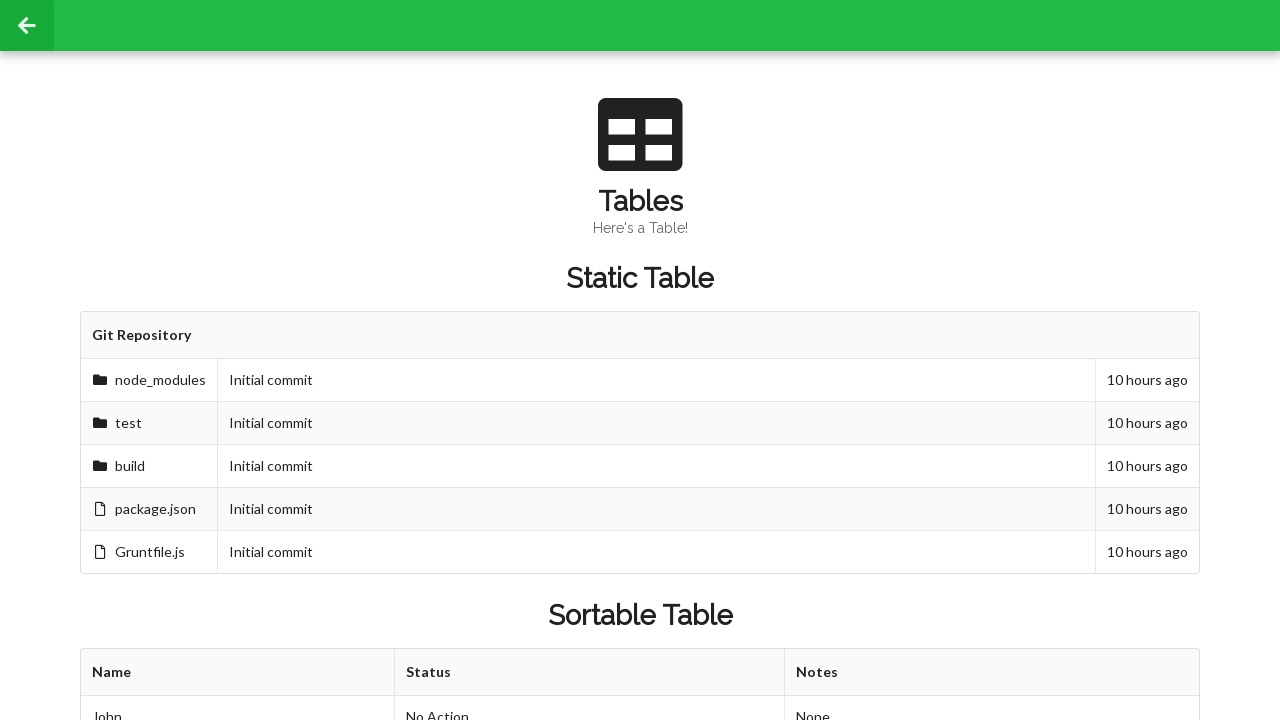

Verified second row second column cell is accessible
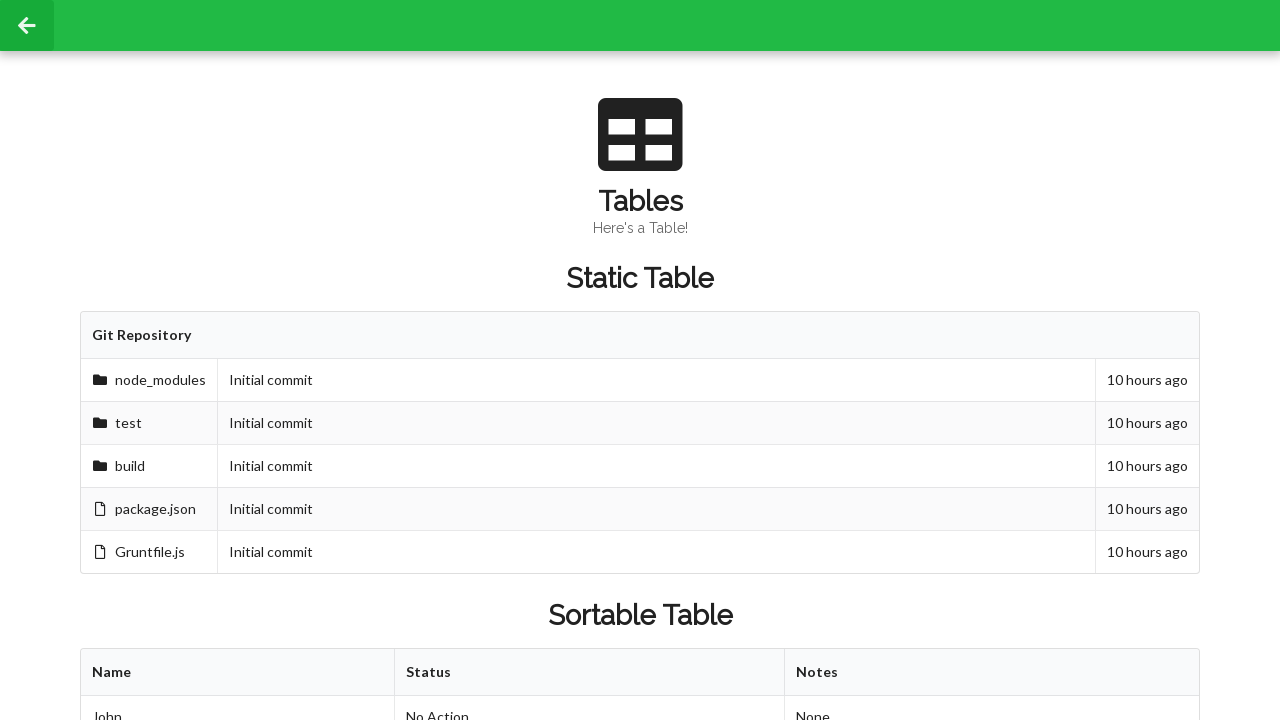

Clicked table header to sort the table at (238, 673) on xpath=//table[@id='sortableTable']/thead/tr/th
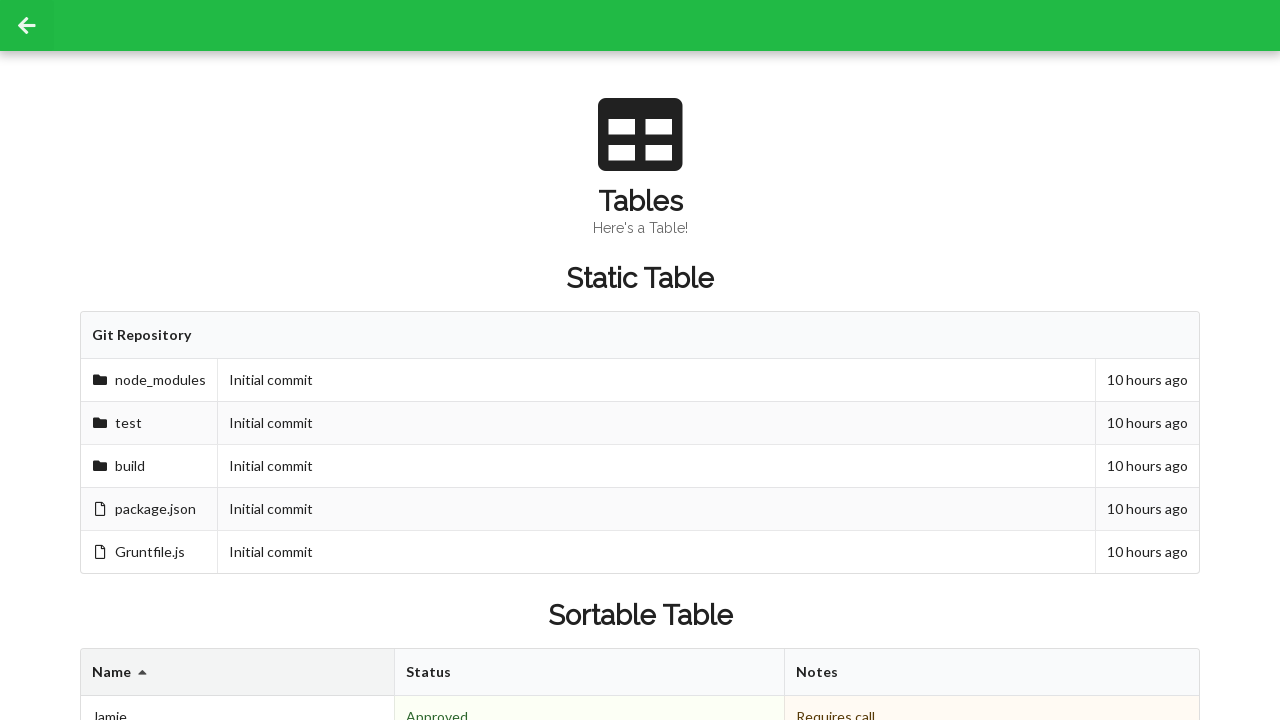

Verified sorted table second row second column cell is present
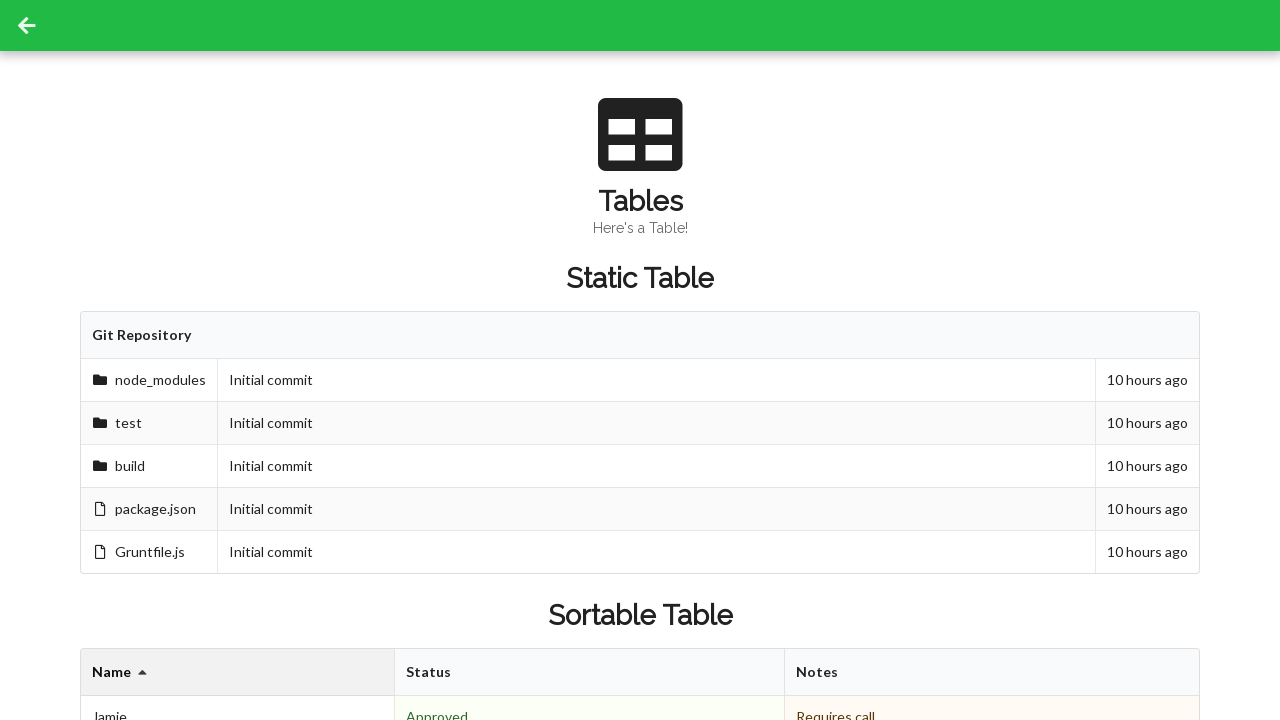

Verified table footer header cells are present
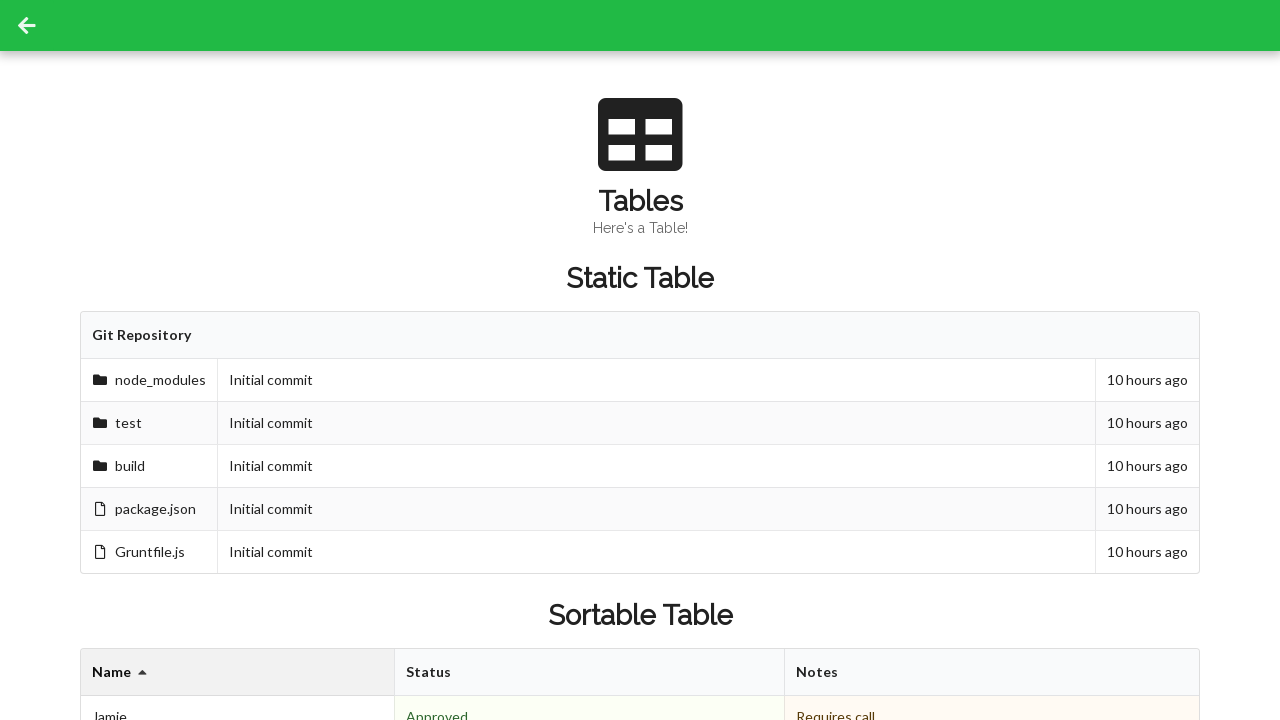

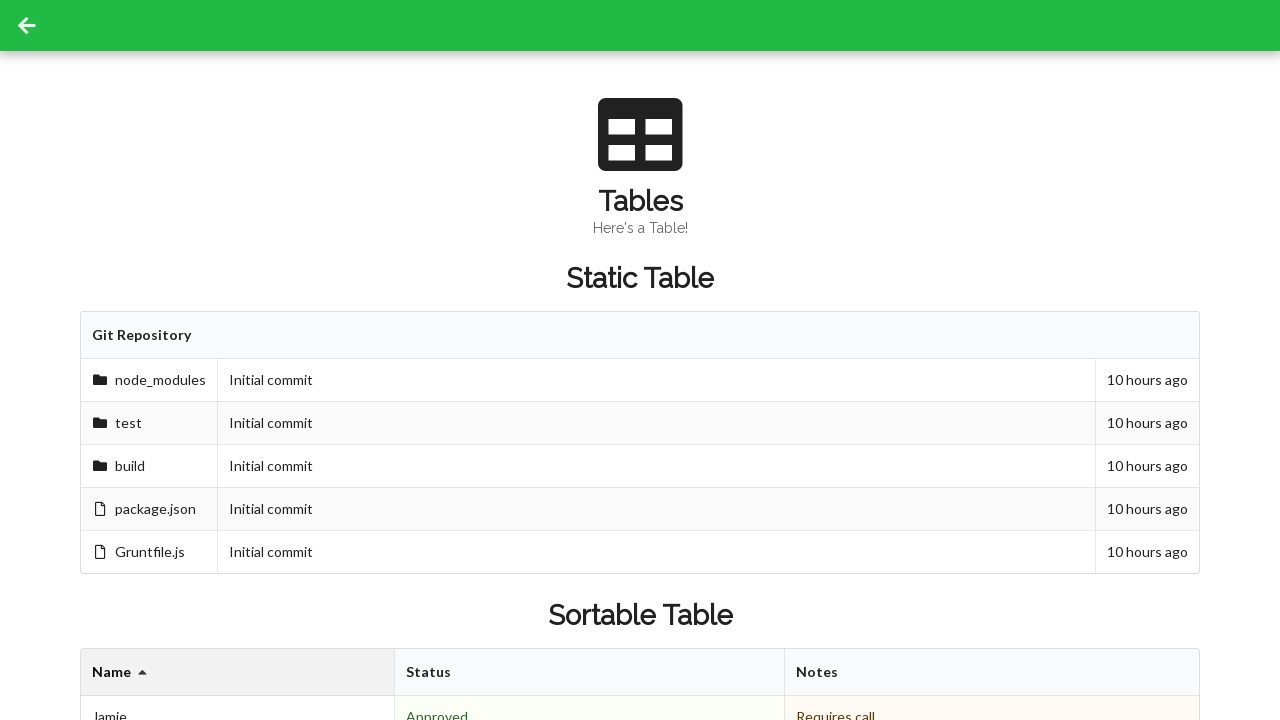